Tests basic browser navigation functionality by performing back, refresh, and forward navigation actions on a real estate website

Starting URL: http://tek-school.com/real-estate/

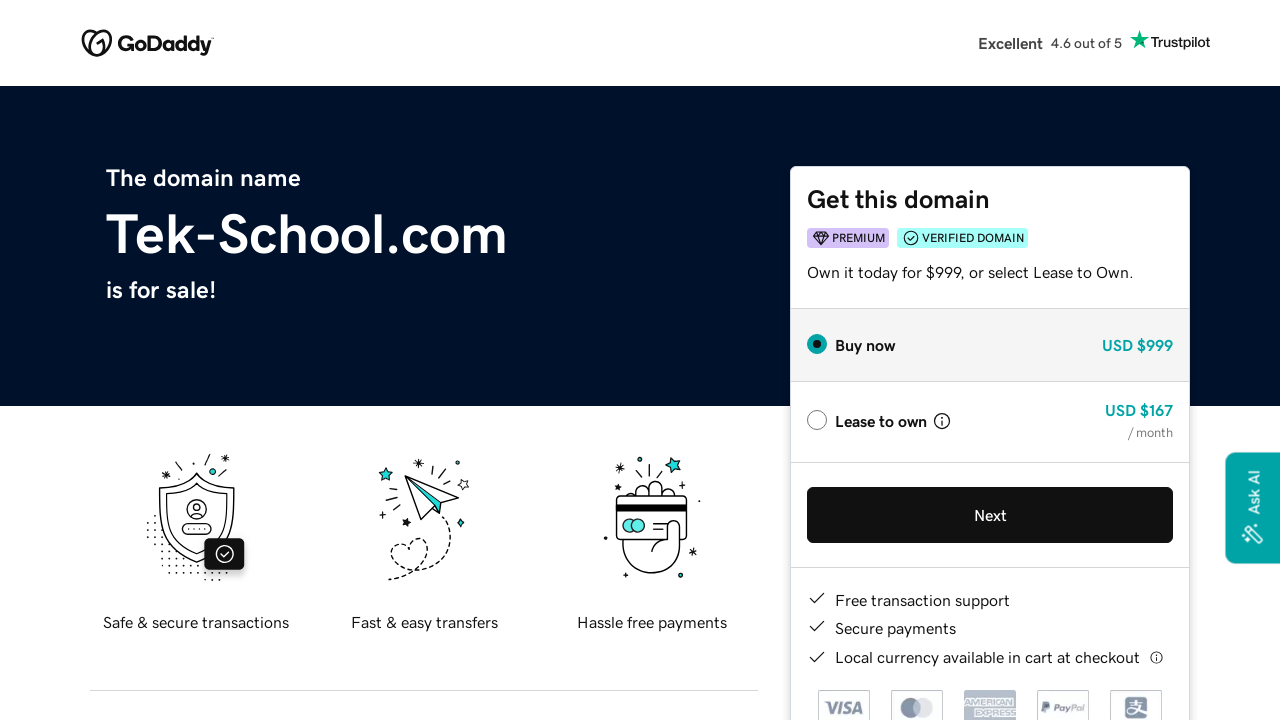

Navigated to real estate website homepage
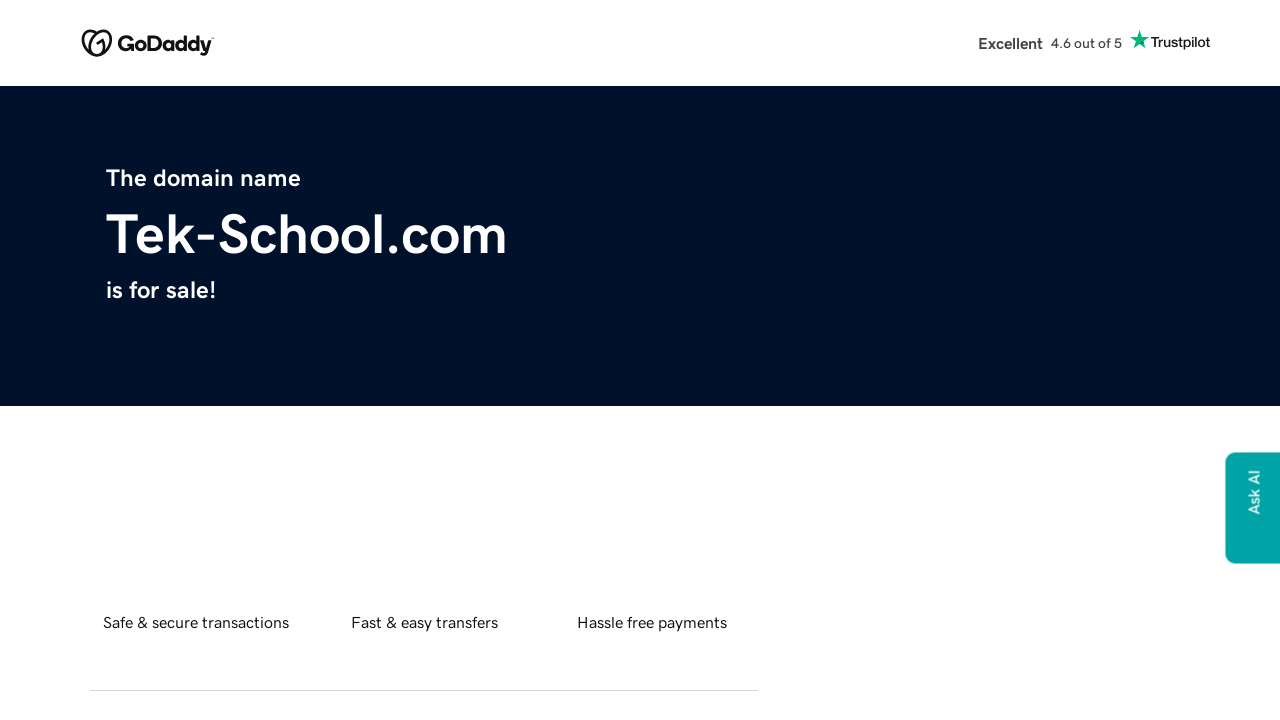

Navigated back in browser history
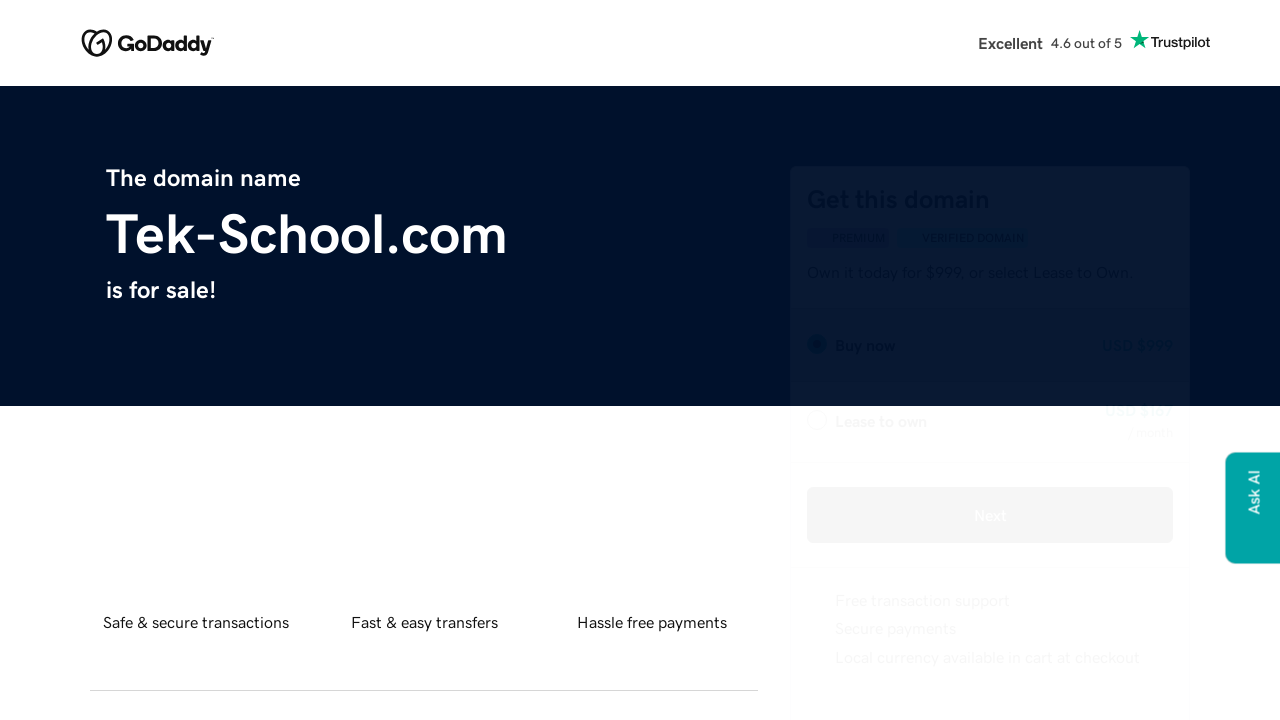

Refreshed the current page
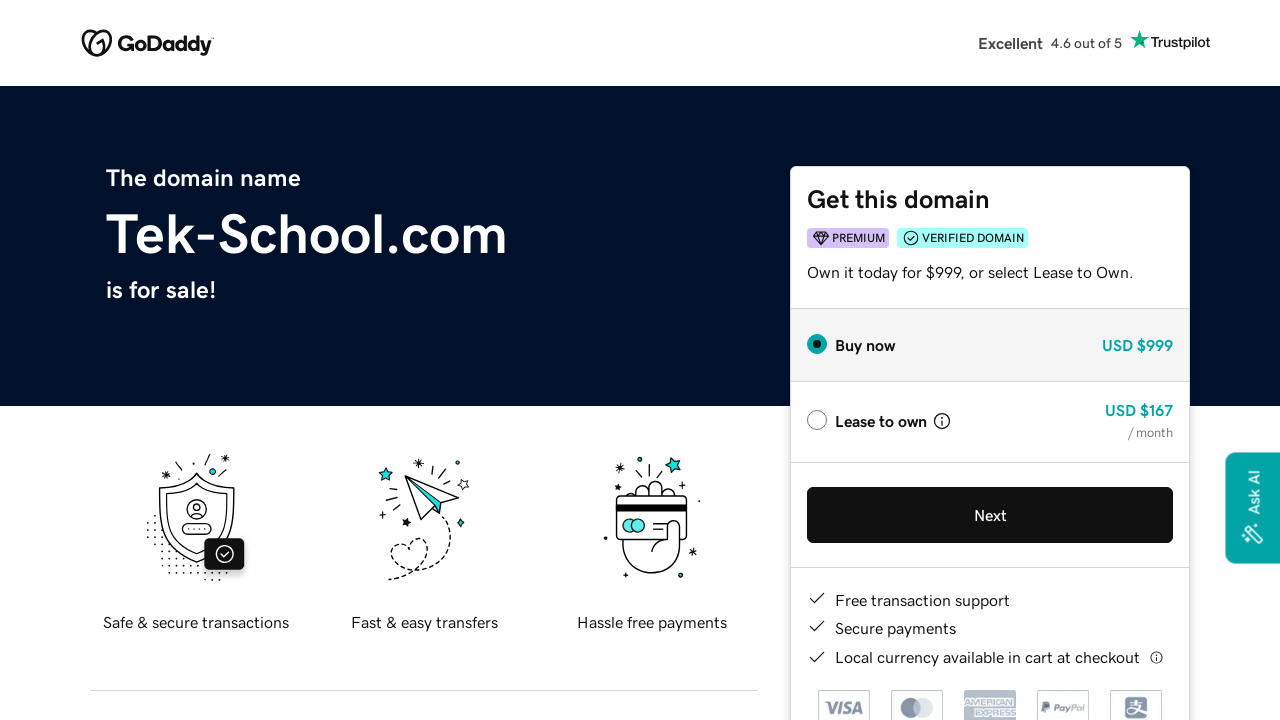

Navigated forward in browser history
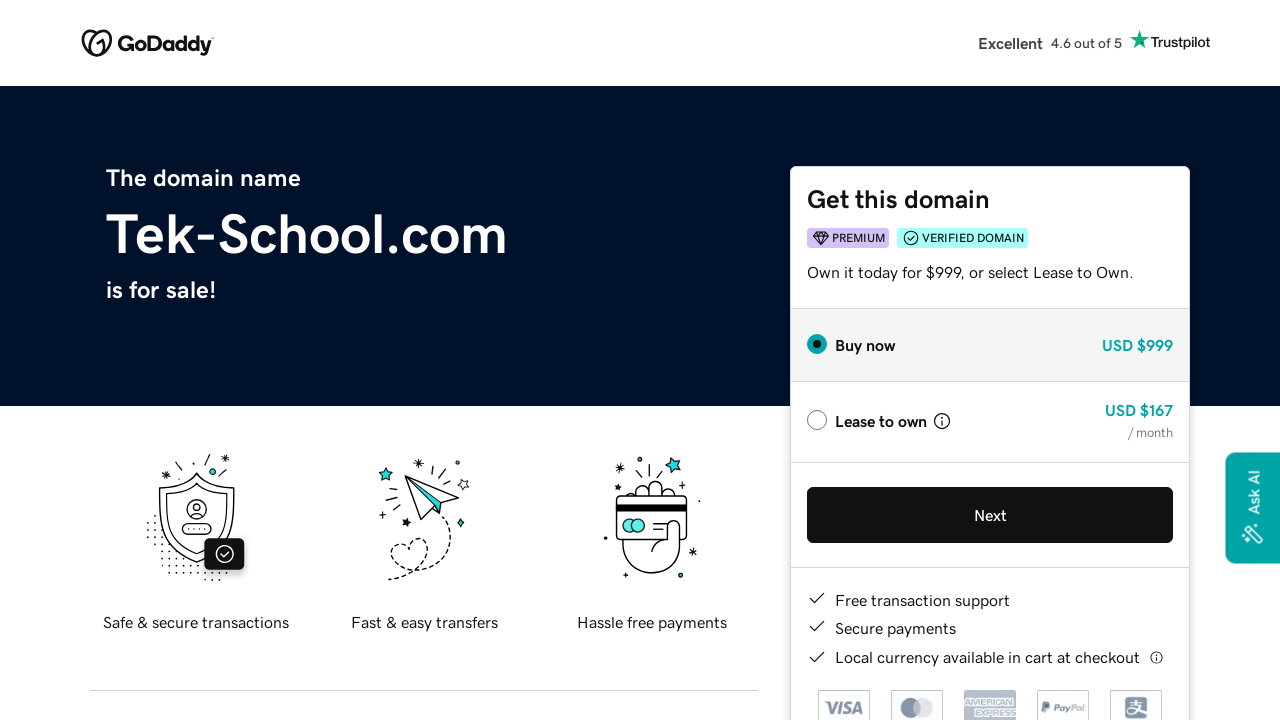

Retrieved page title: tek-school.com
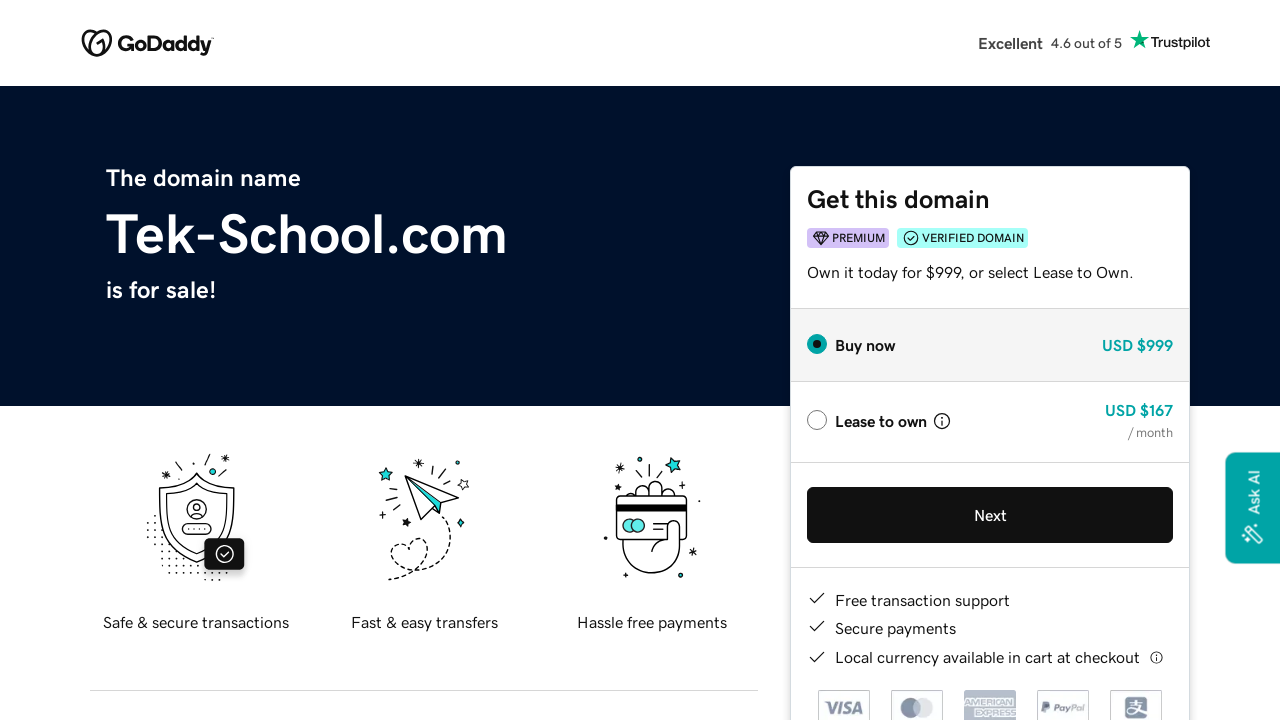

Retrieved page URL: https://forsale.godaddy.com/forsale/tek-school.com?utm_source=TDFS_BINNS2&utm_medium=parkedpages&utm_campaign=x_corp_tdfs-binns2_base&traffic_type=TDFS_BINNS2&traffic_id=binns2&
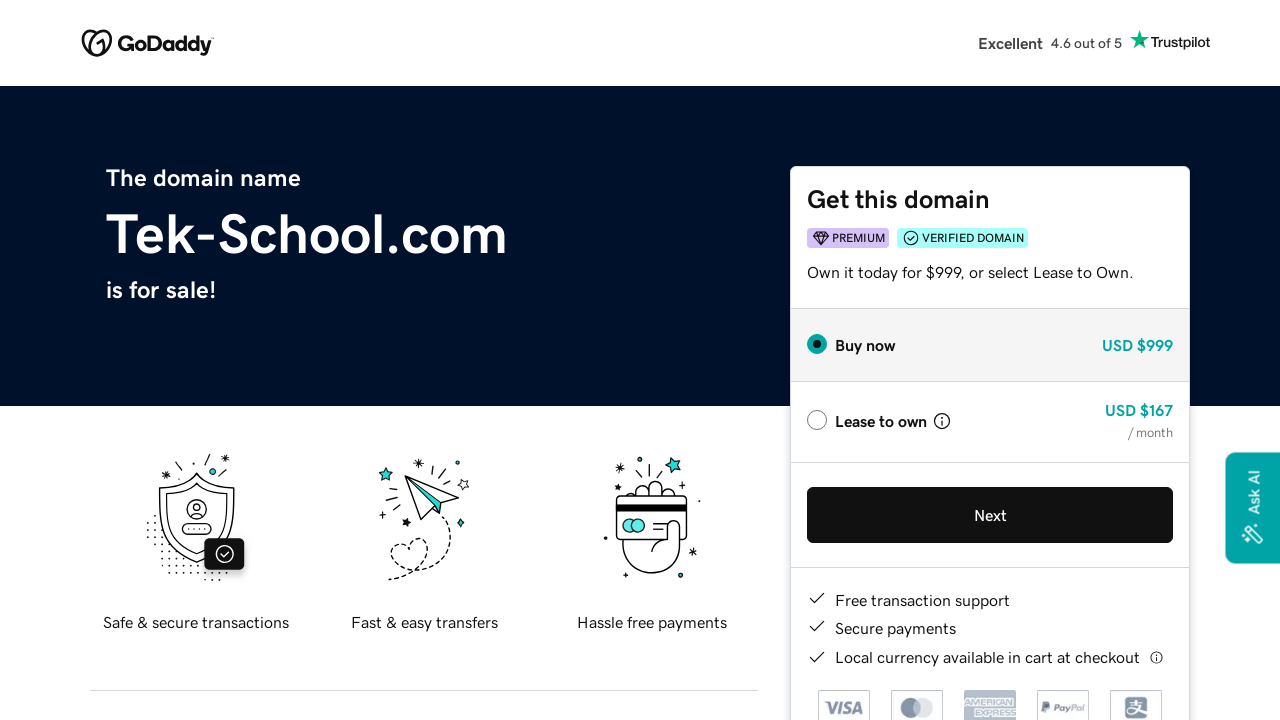

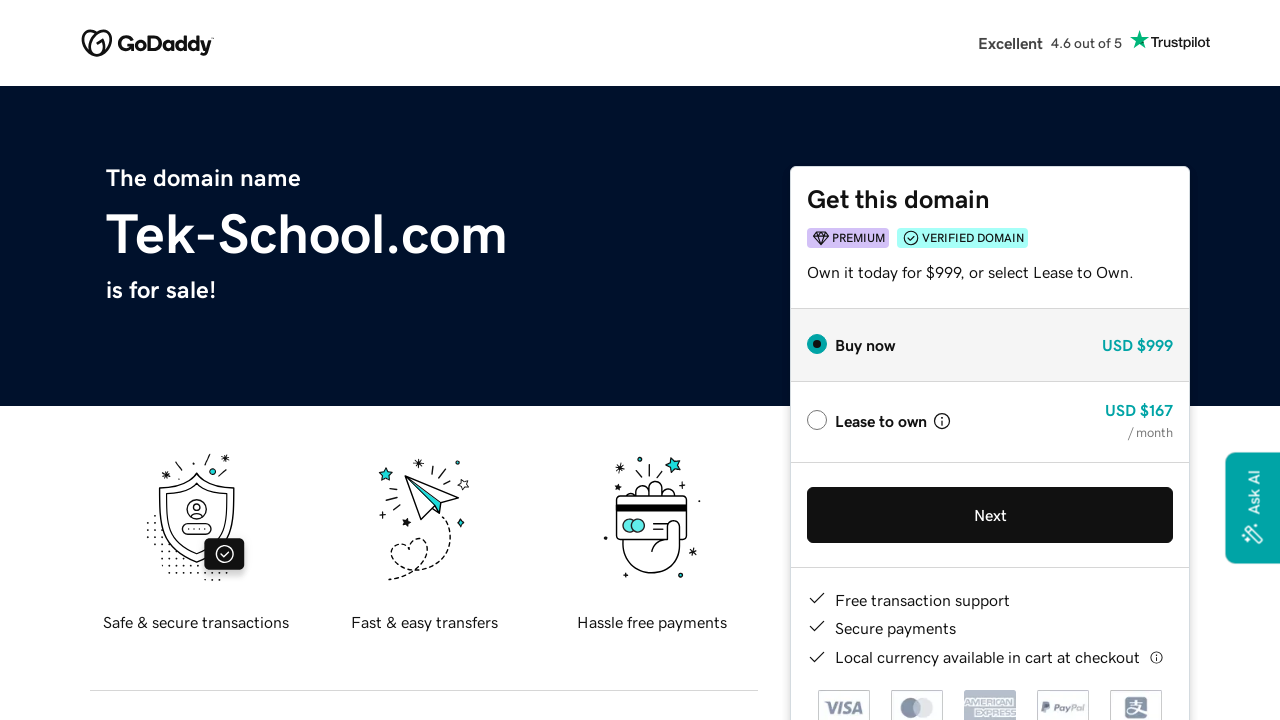